Tests a registration form by filling out first name, last name, email, password, gender selection, addresses, pincode, and relocation checkbox, then submitting the form.

Starting URL: https://grotechminds.com/registration/

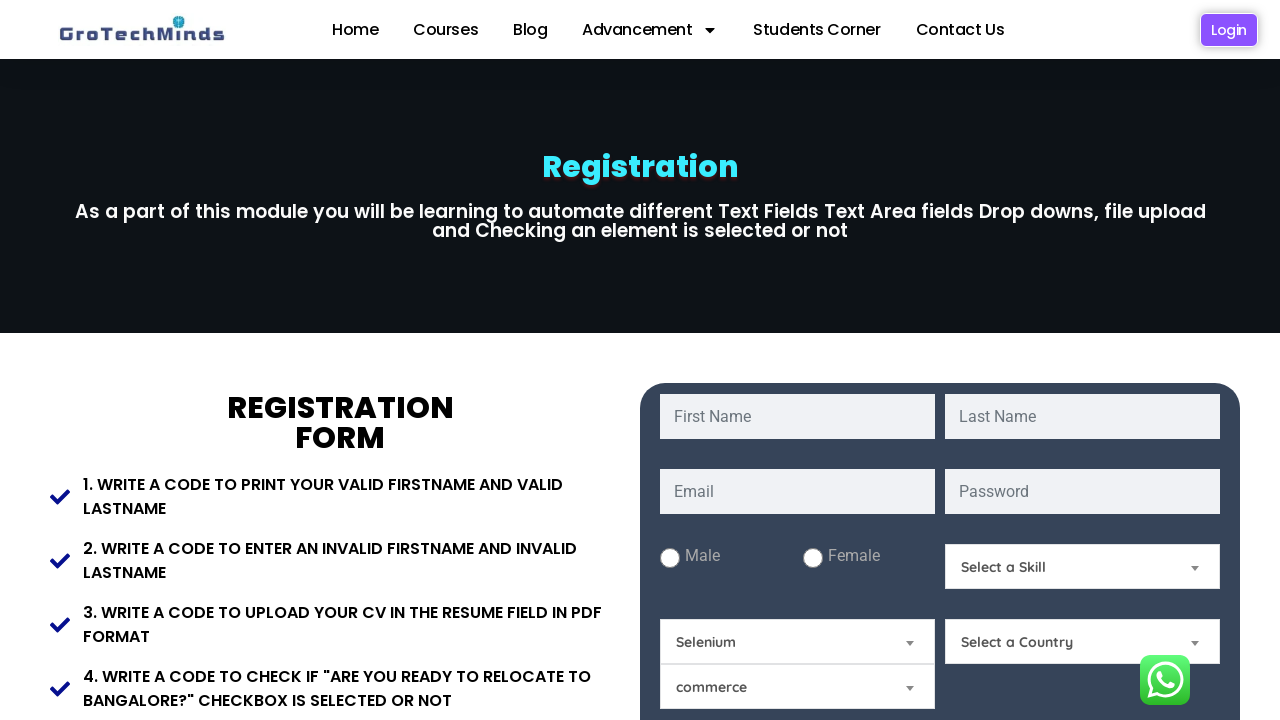

Filled first name field with 'Pasikanti' on input#fname
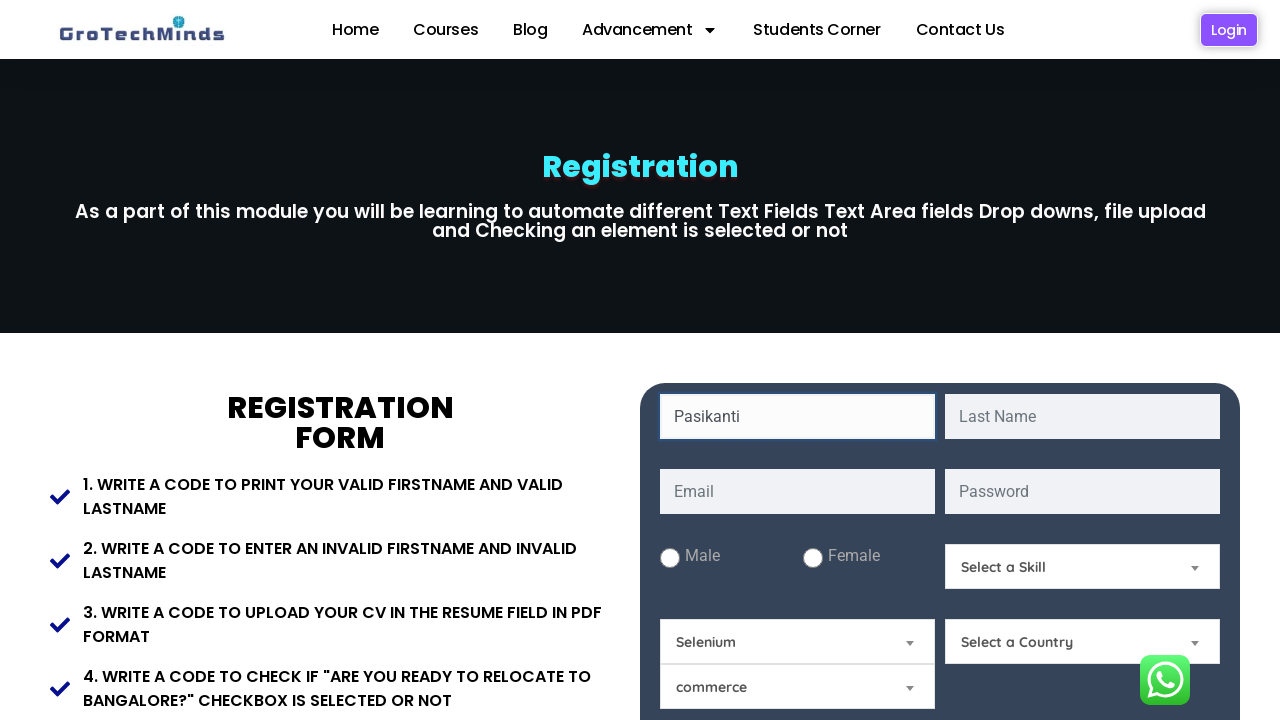

Filled last name field with 'Abhilash' on input#lname
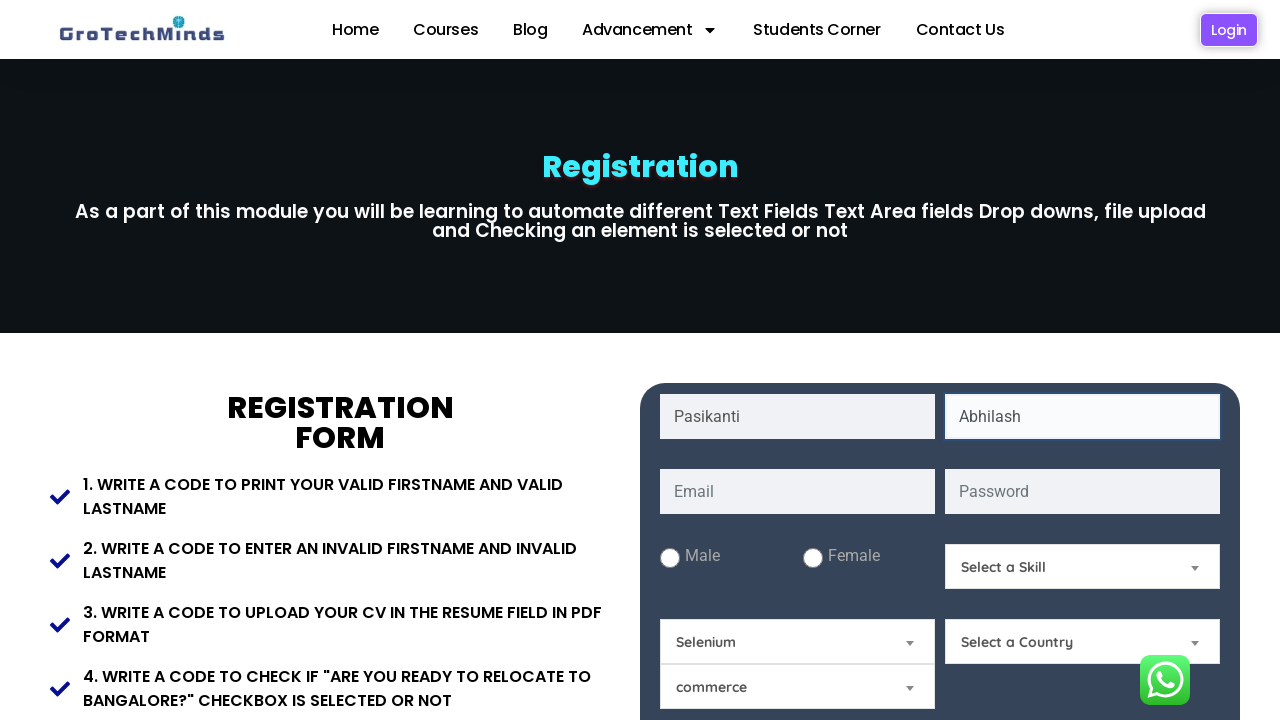

Filled email field with 'randomuser847@testmail.com' on input#email
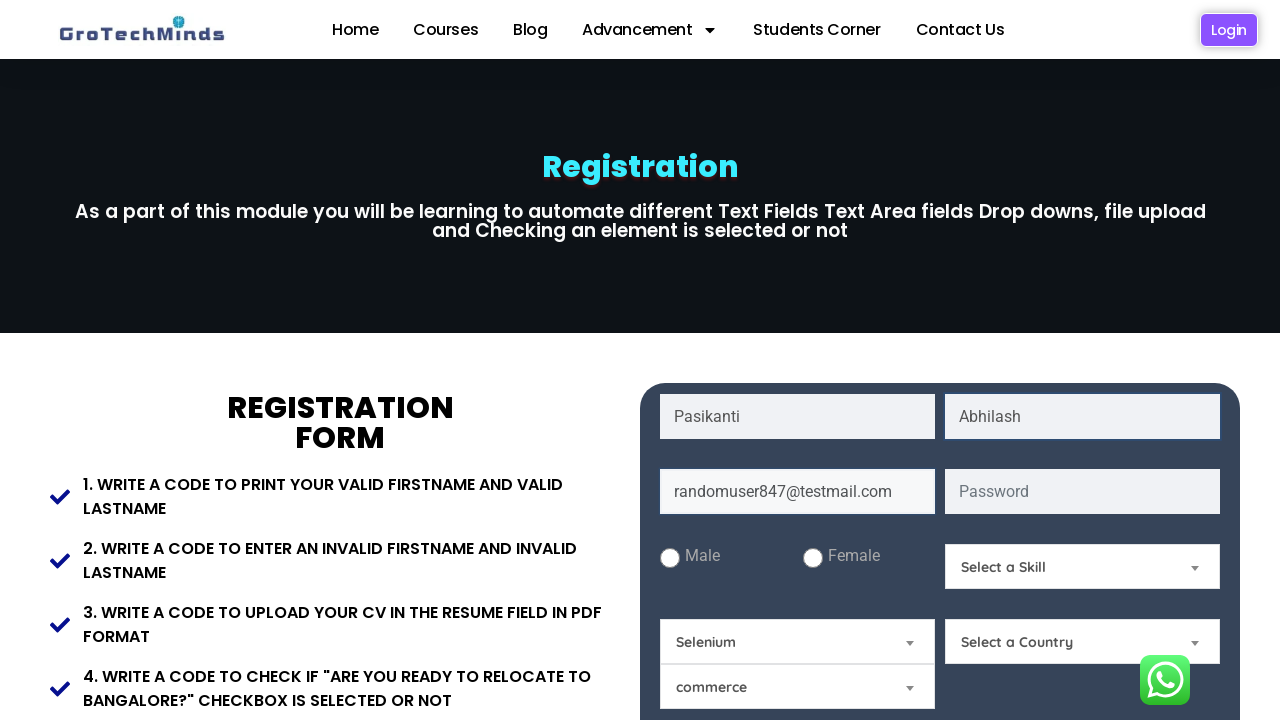

Filled password field with 'SecurePass123!' on input#password
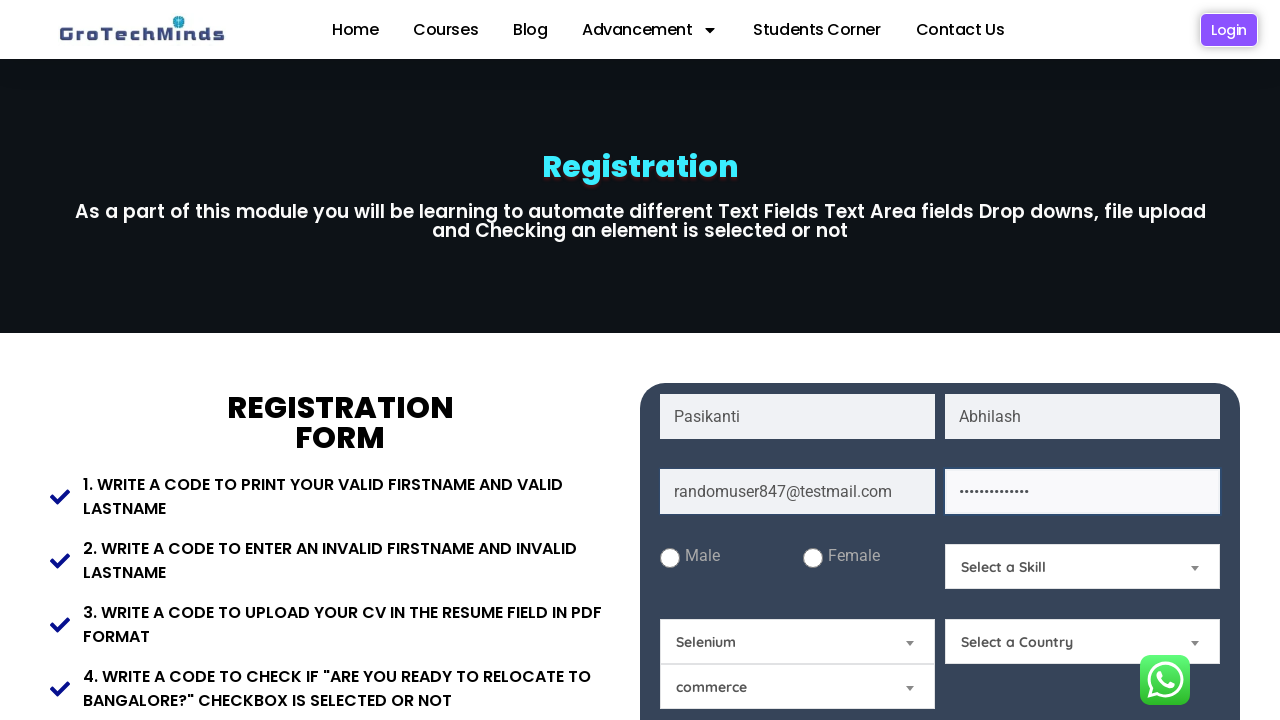

Selected male gender radio button at (670, 558) on input#male
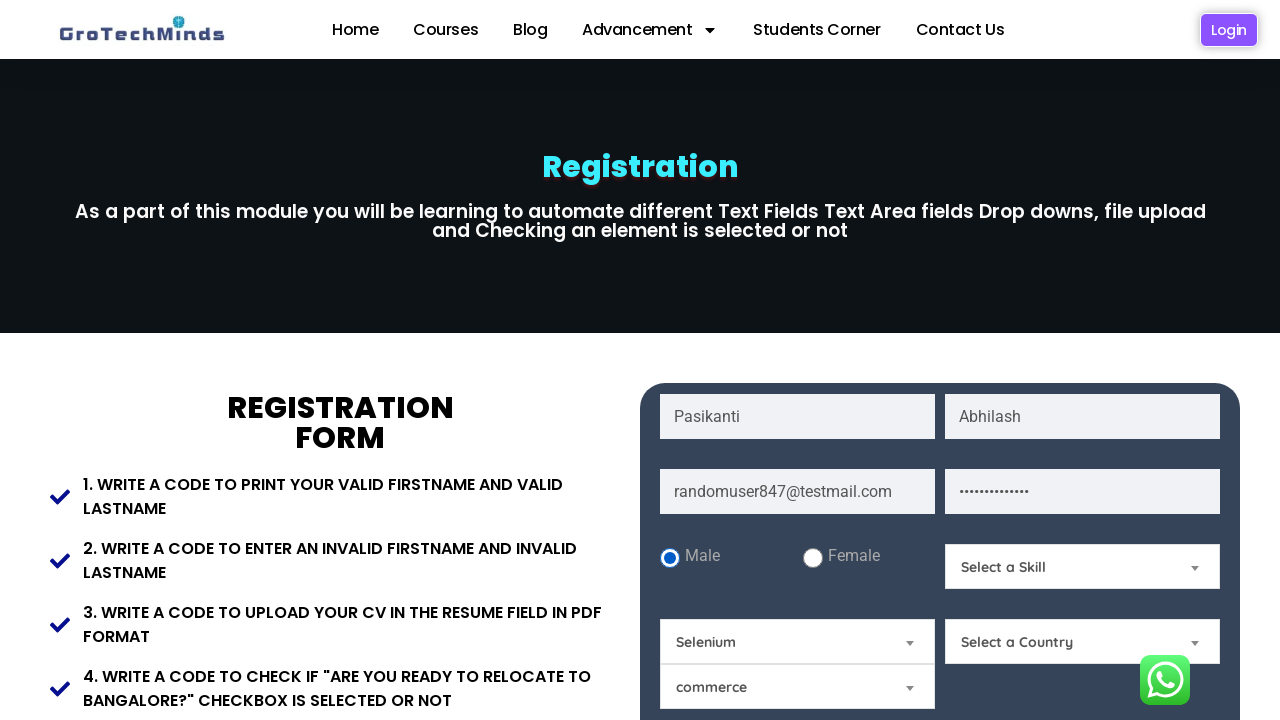

Filled present address field with 'Hyderabad' on textarea#Present-Address
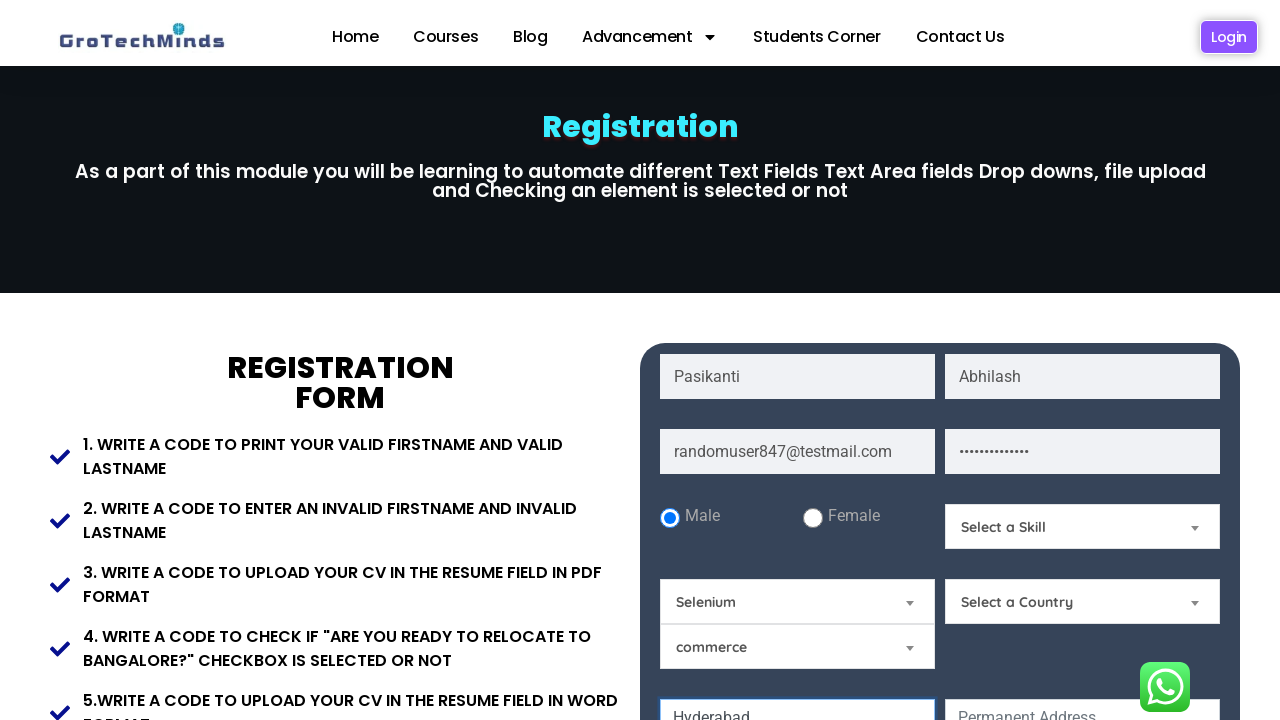

Filled permanent address field with 'Hyderabad' on textarea#Permanent-Address
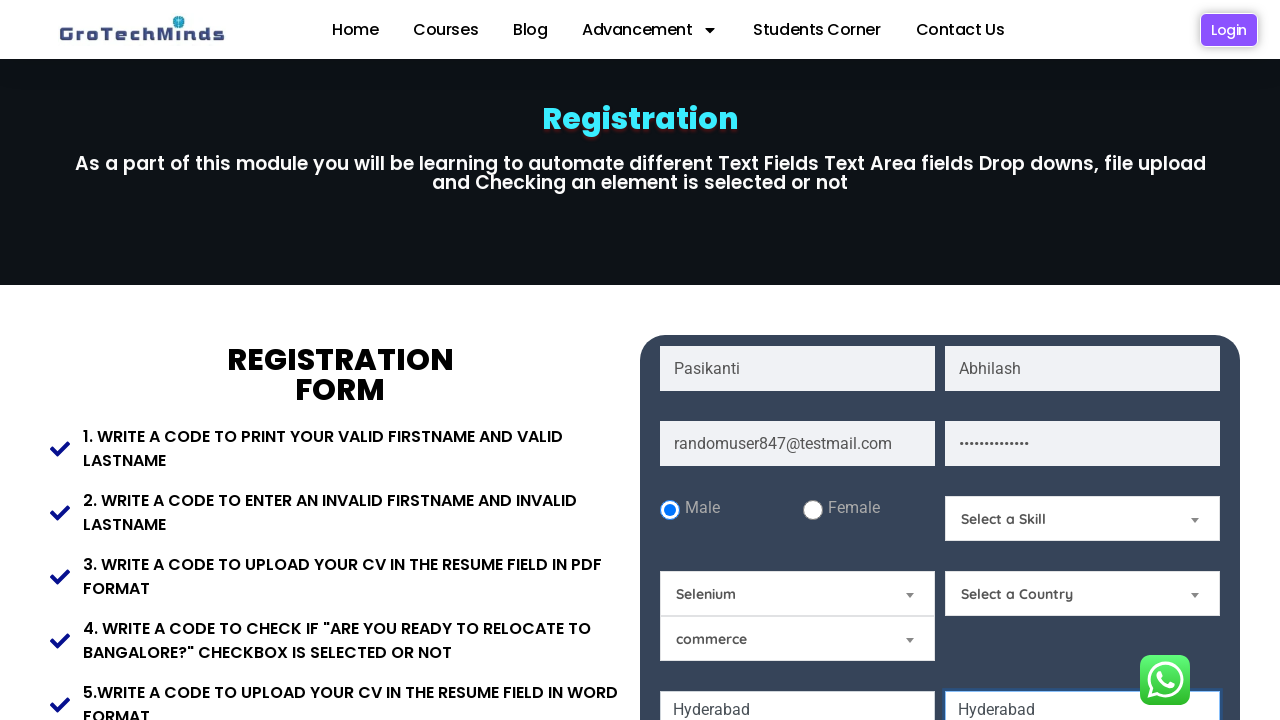

Filled pincode field with '500081' on input#Pincode
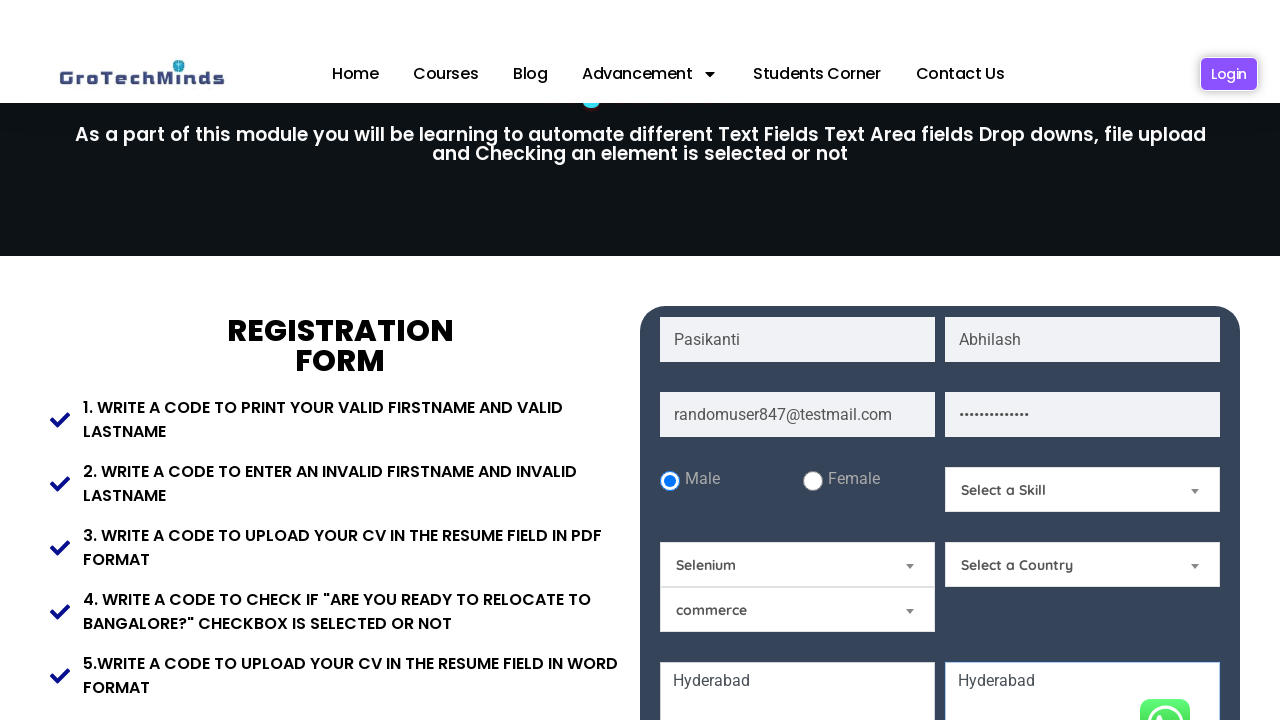

Checked relocation checkbox at (975, 360) on input#relocate
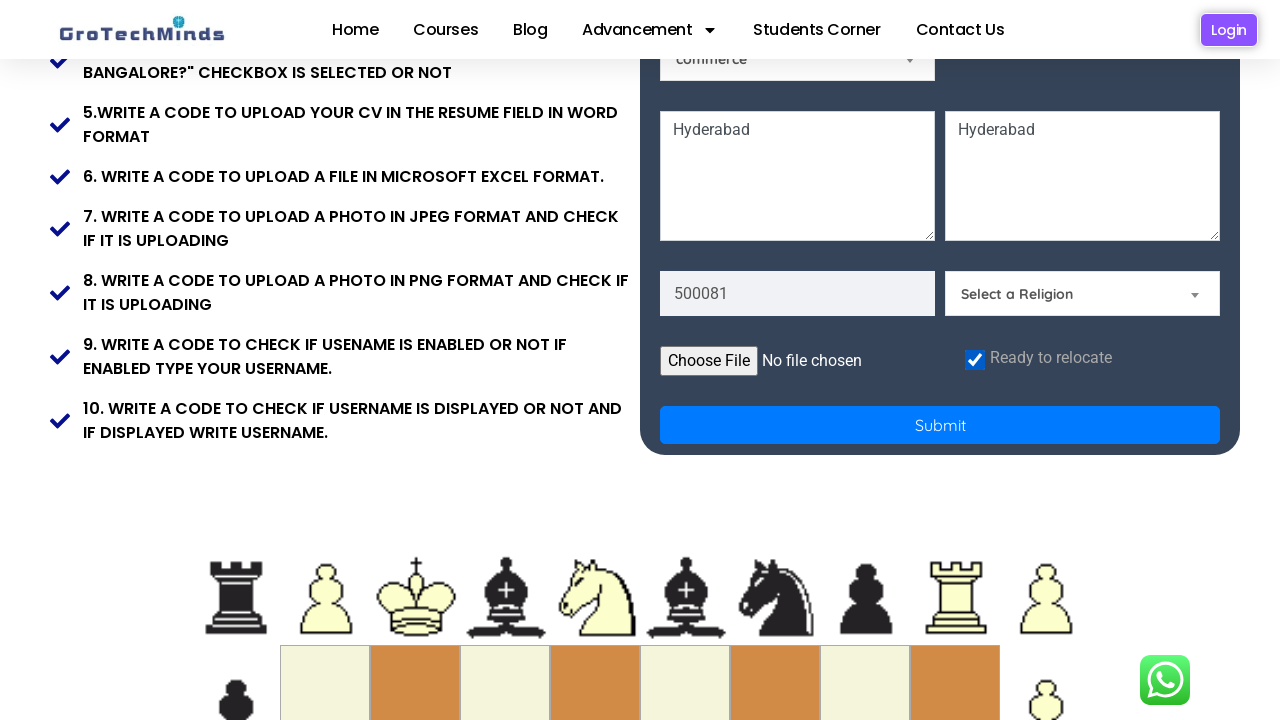

Clicked submit button to submit registration form at (940, 425) on button[name='Submit']
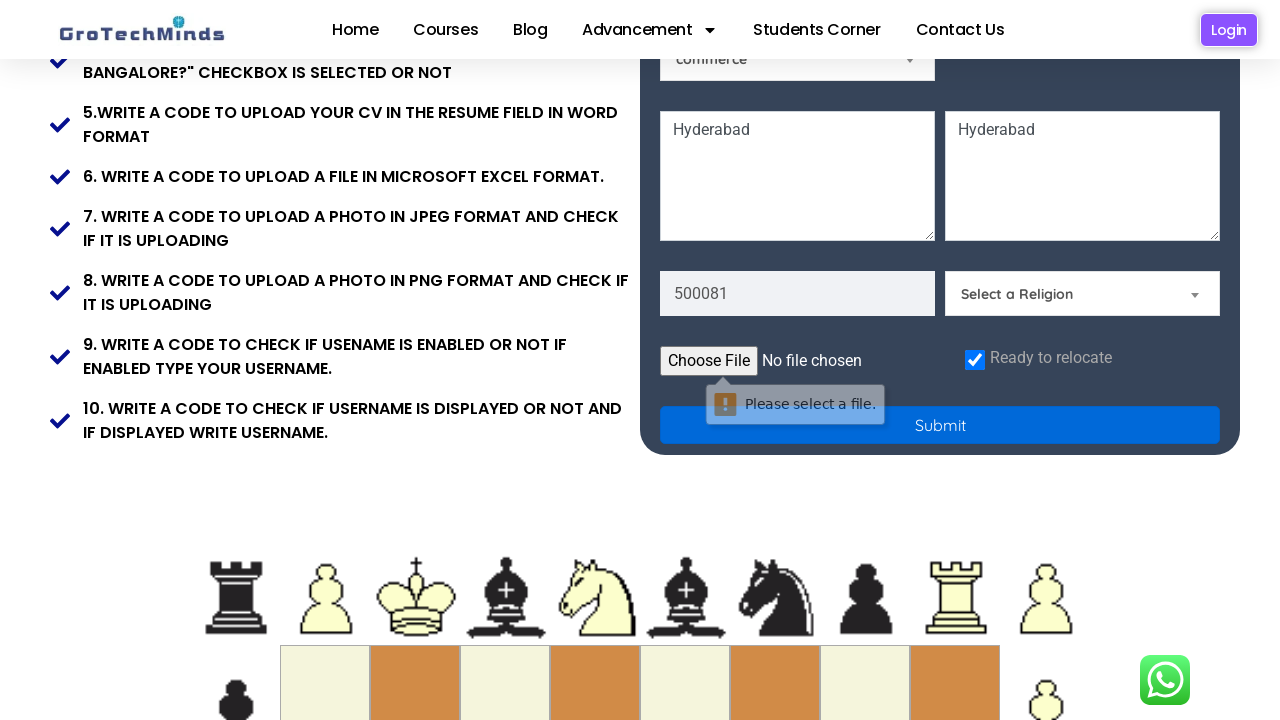

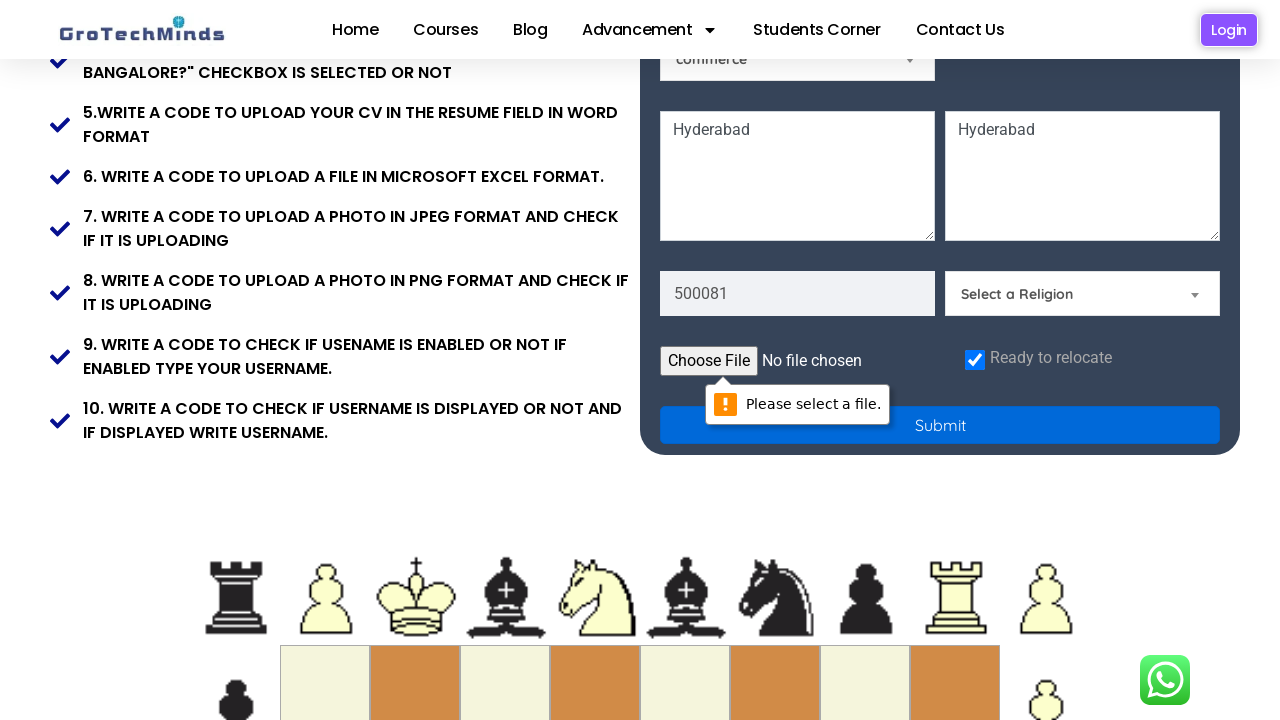